Simply navigates to the OTUS education platform homepage

Starting URL: https://otus.ru/

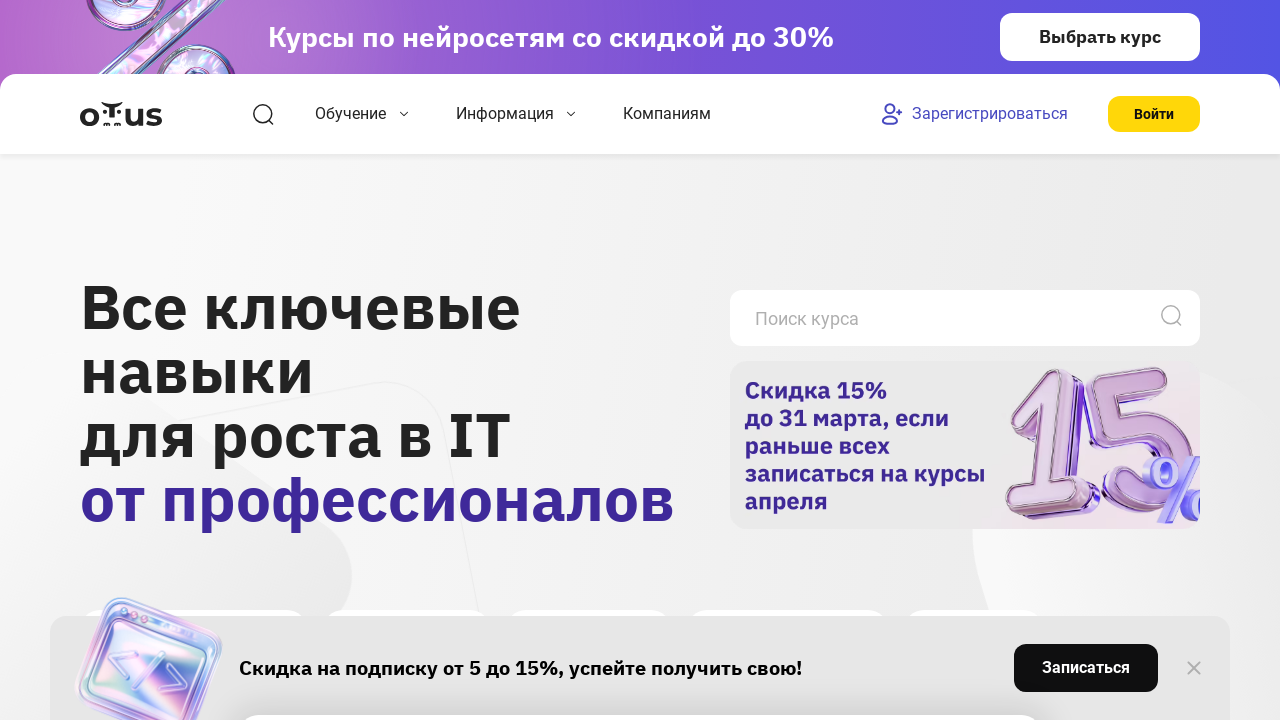

Navigated to OTUS education platform homepage
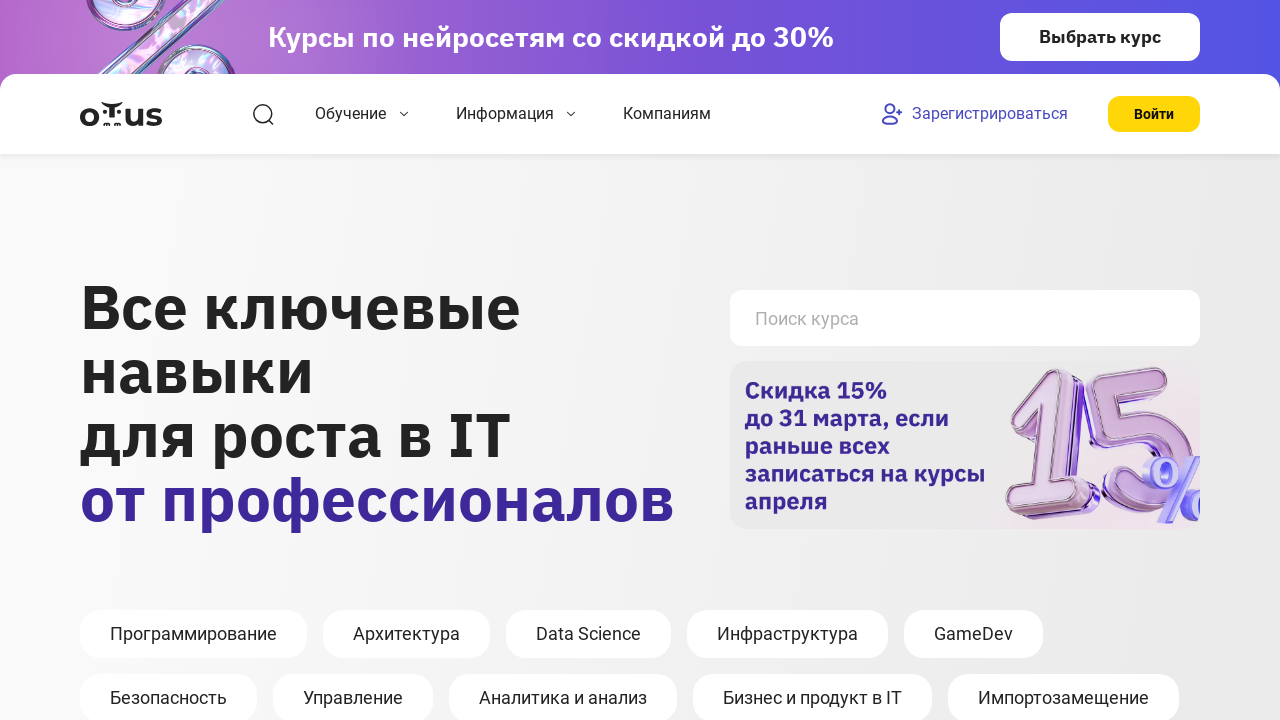

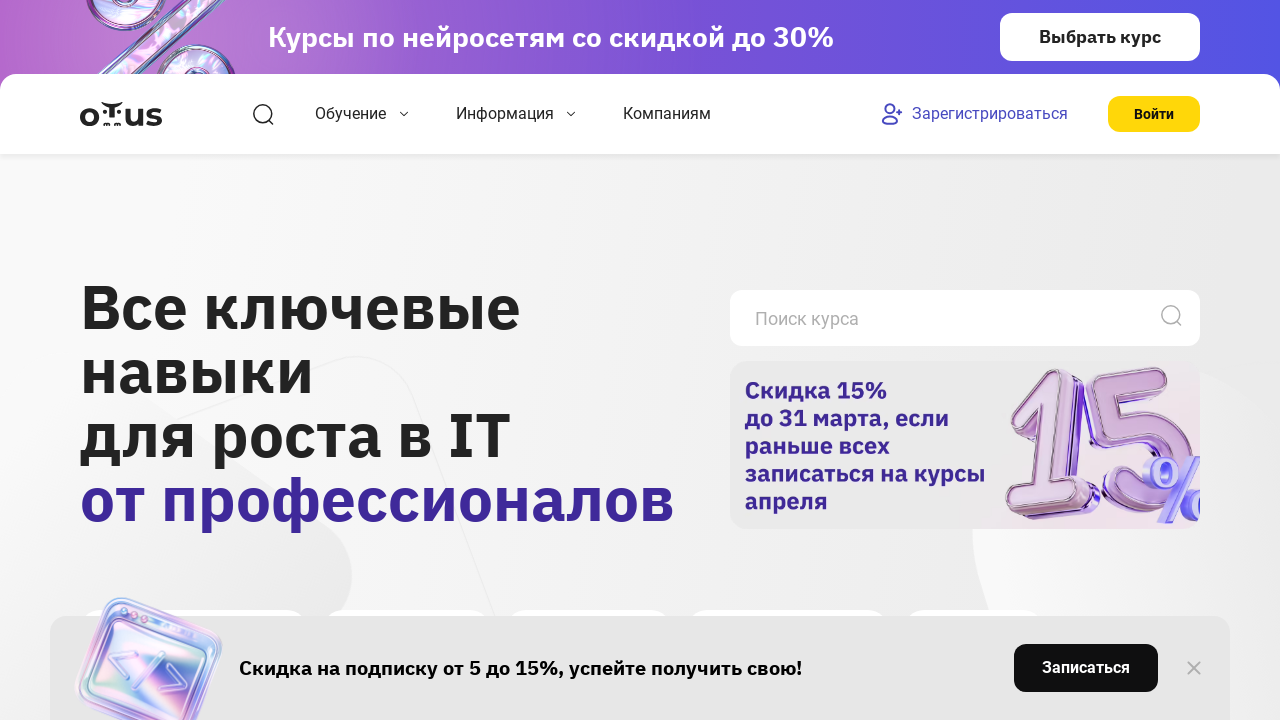